Navigates to a GitHub repository file page and clicks the download raw button to download the file

Starting URL: https://github.com/pytest-dev/pytest/blob/main/README.rst

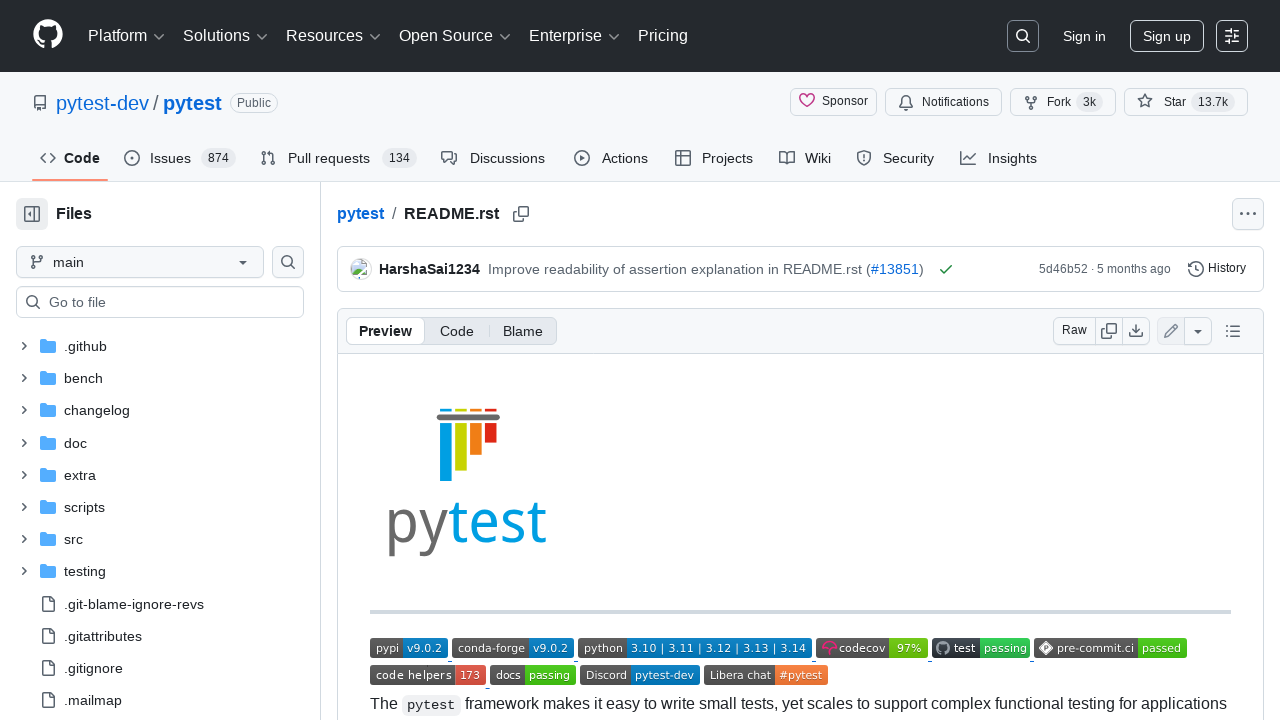

Clicked the download raw button to download the file at (1136, 331) on [data-testid='download-raw-button']
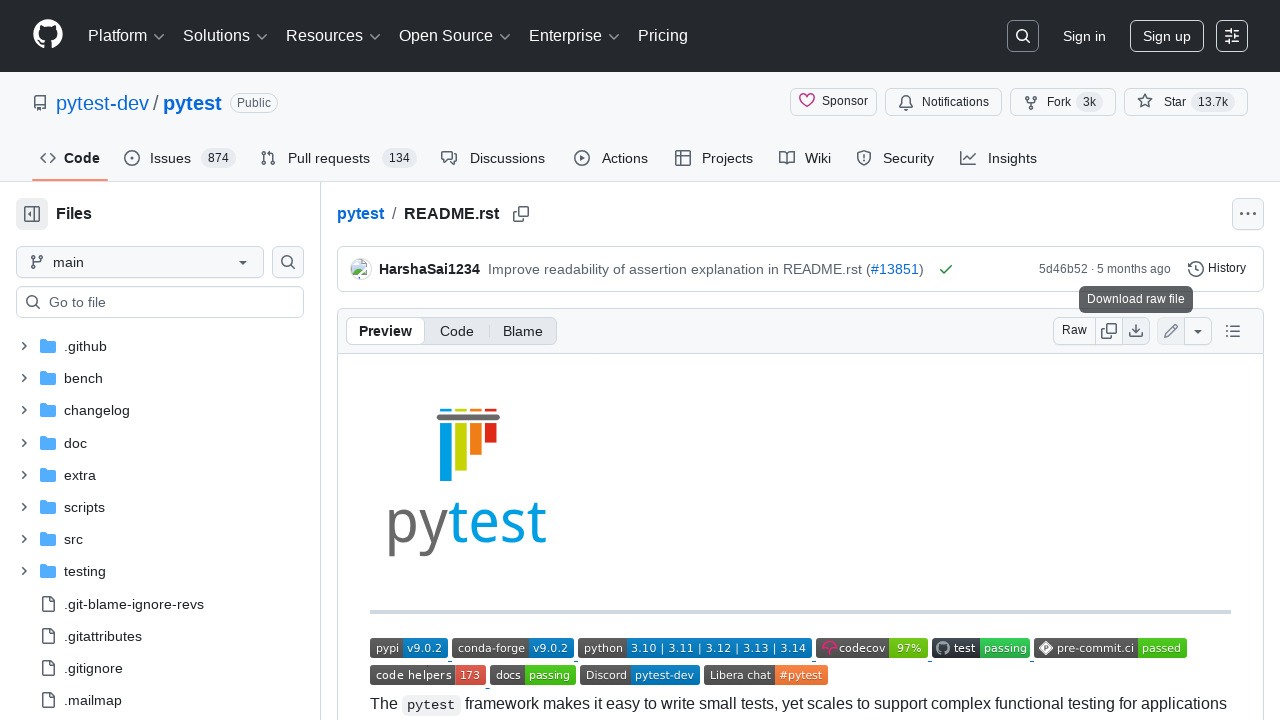

Waited for download to complete
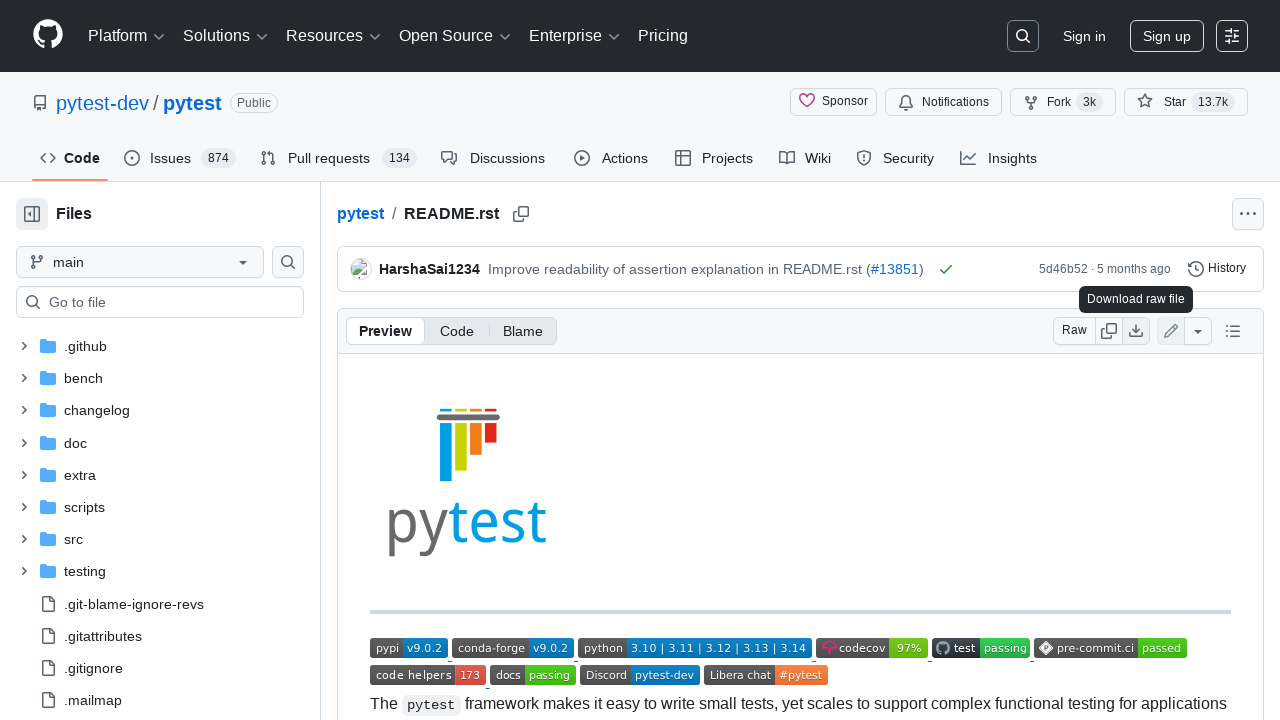

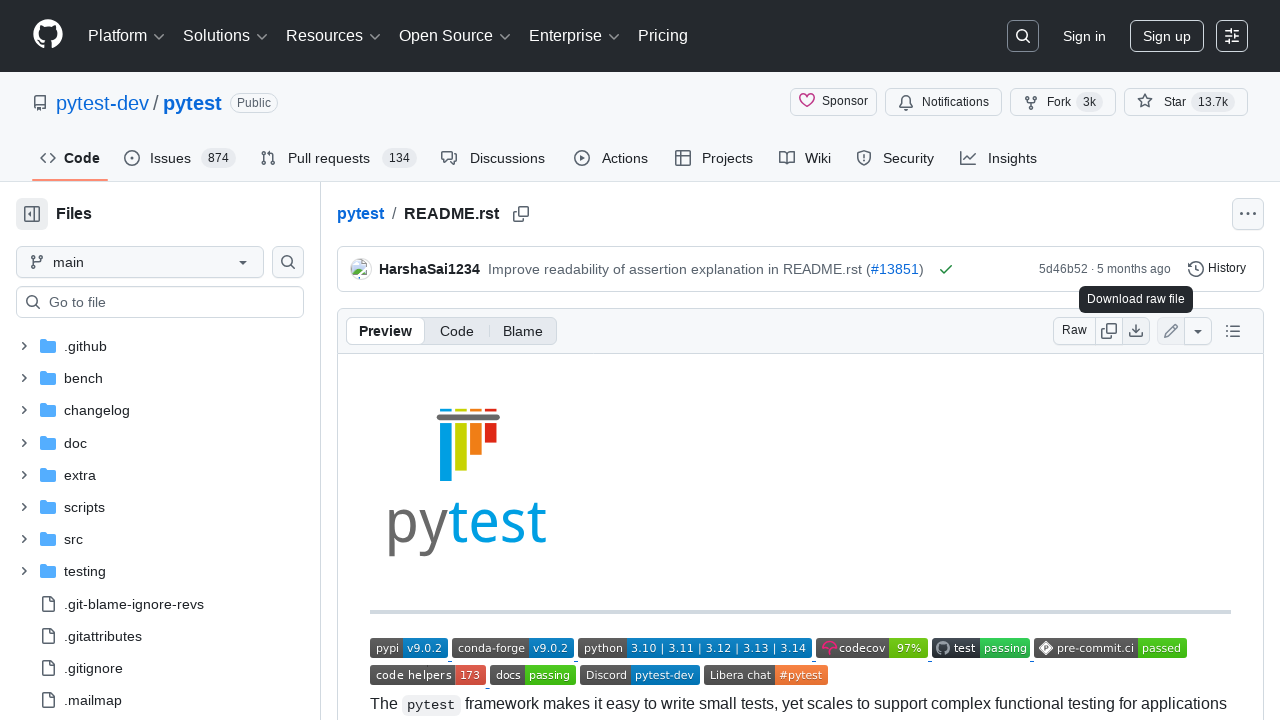